Tests dropdown selection functionality by selecting options using different methods (by index, visible text, and value)

Starting URL: http://the-internet.herokuapp.com/dropdown

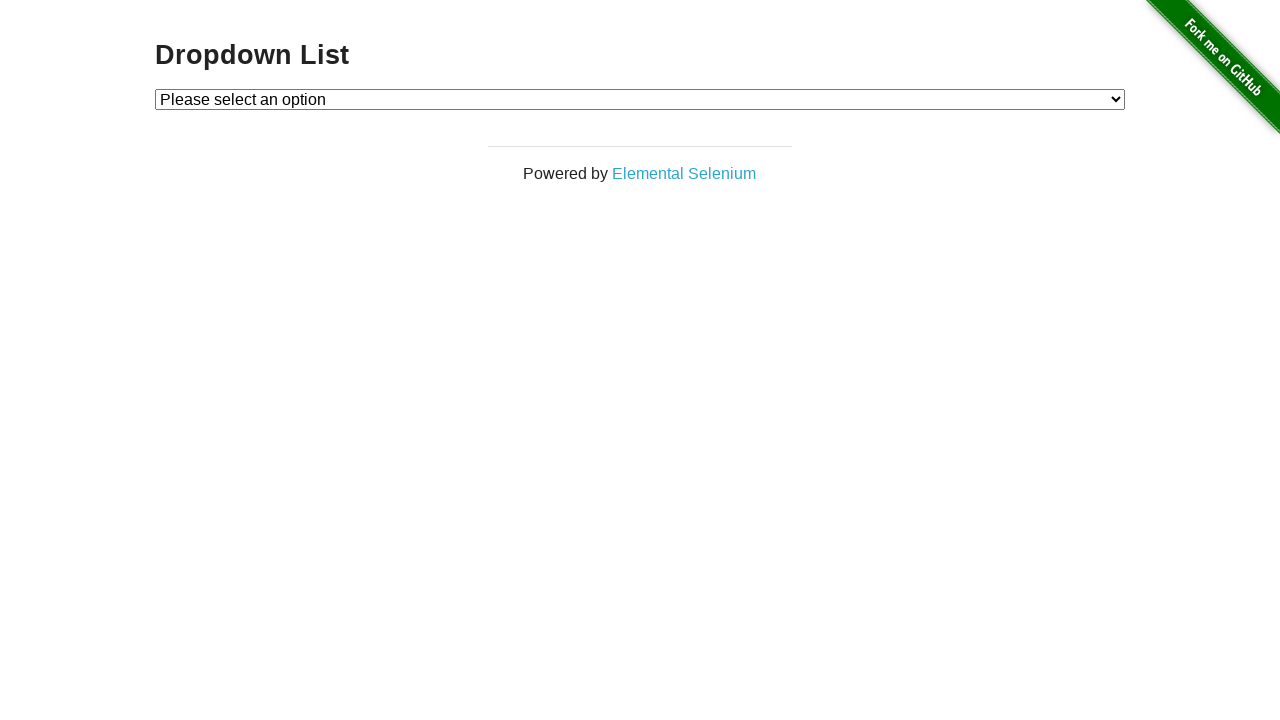

Located dropdown element with id 'dropdown'
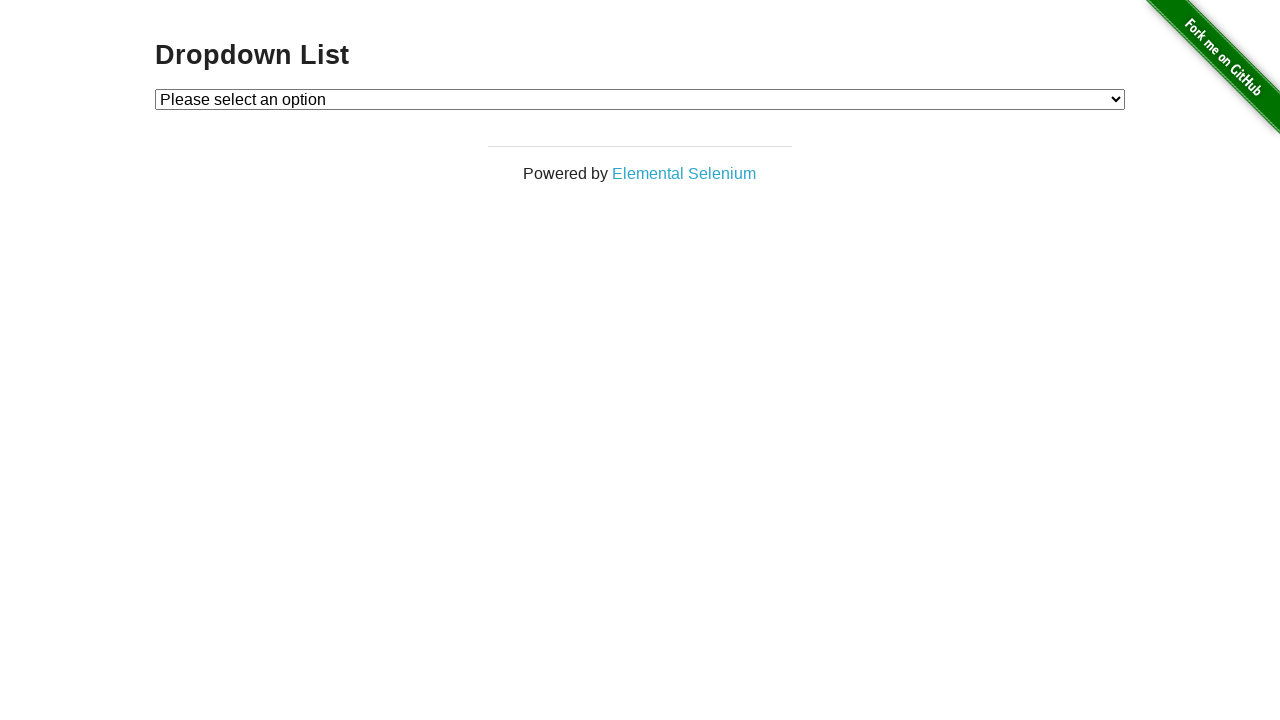

Selected dropdown option by index 1 on select#dropdown
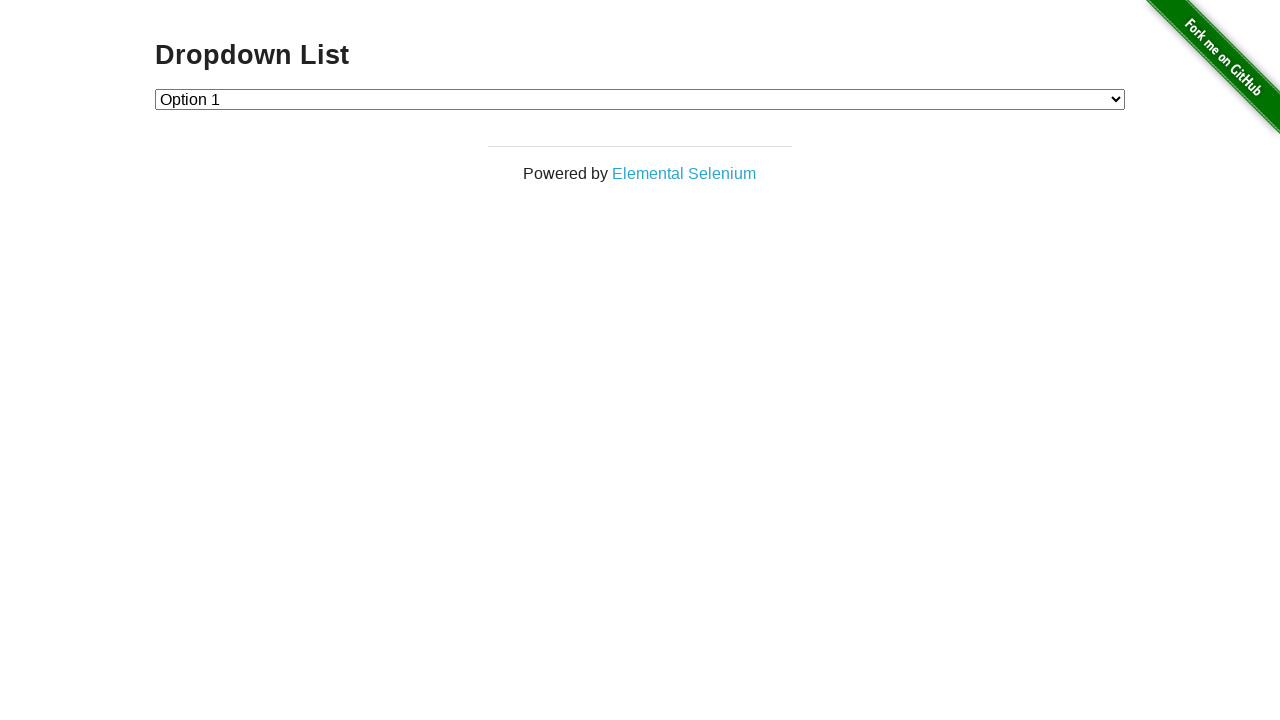

Selected dropdown option by visible text 'Option 2' on select#dropdown
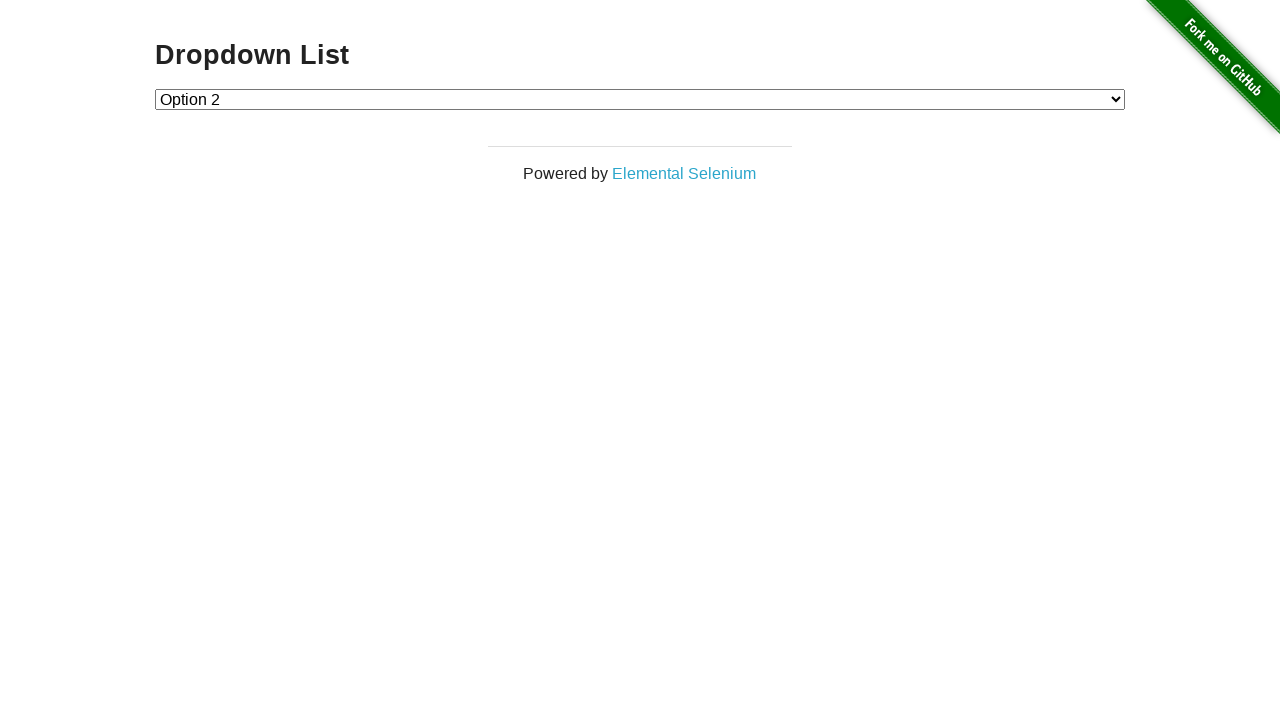

Selected dropdown option by value '1' on select#dropdown
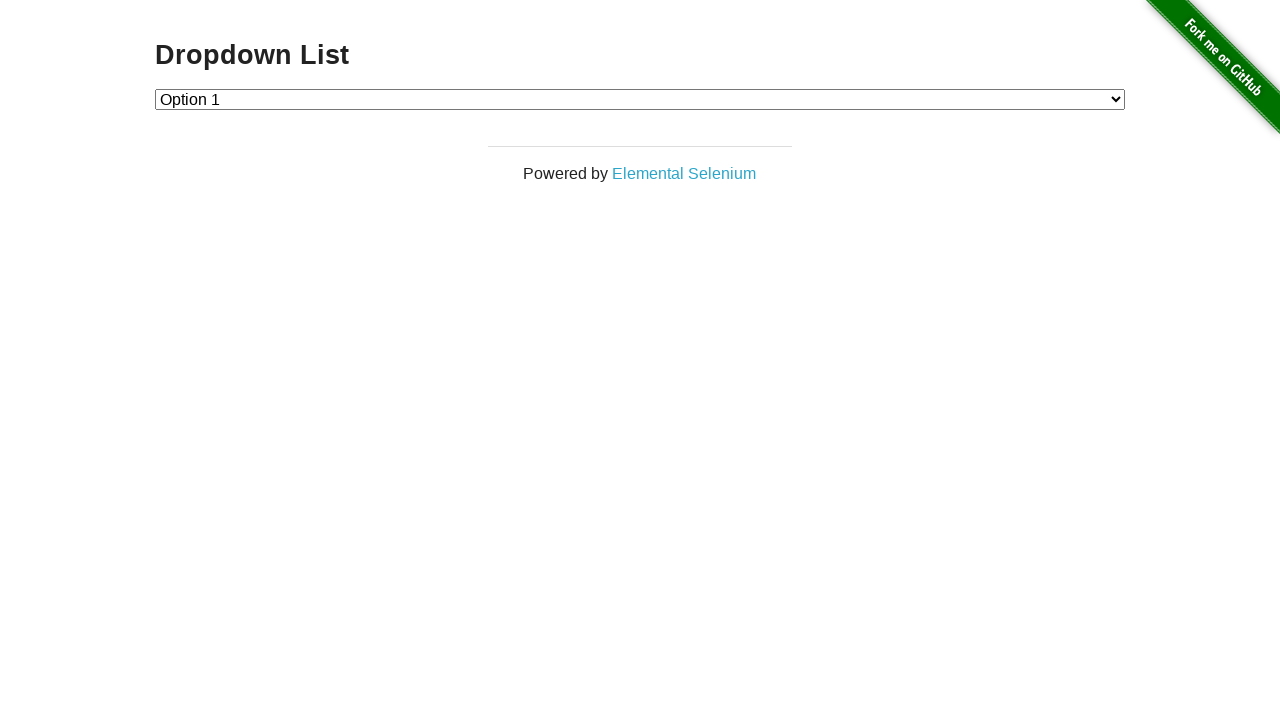

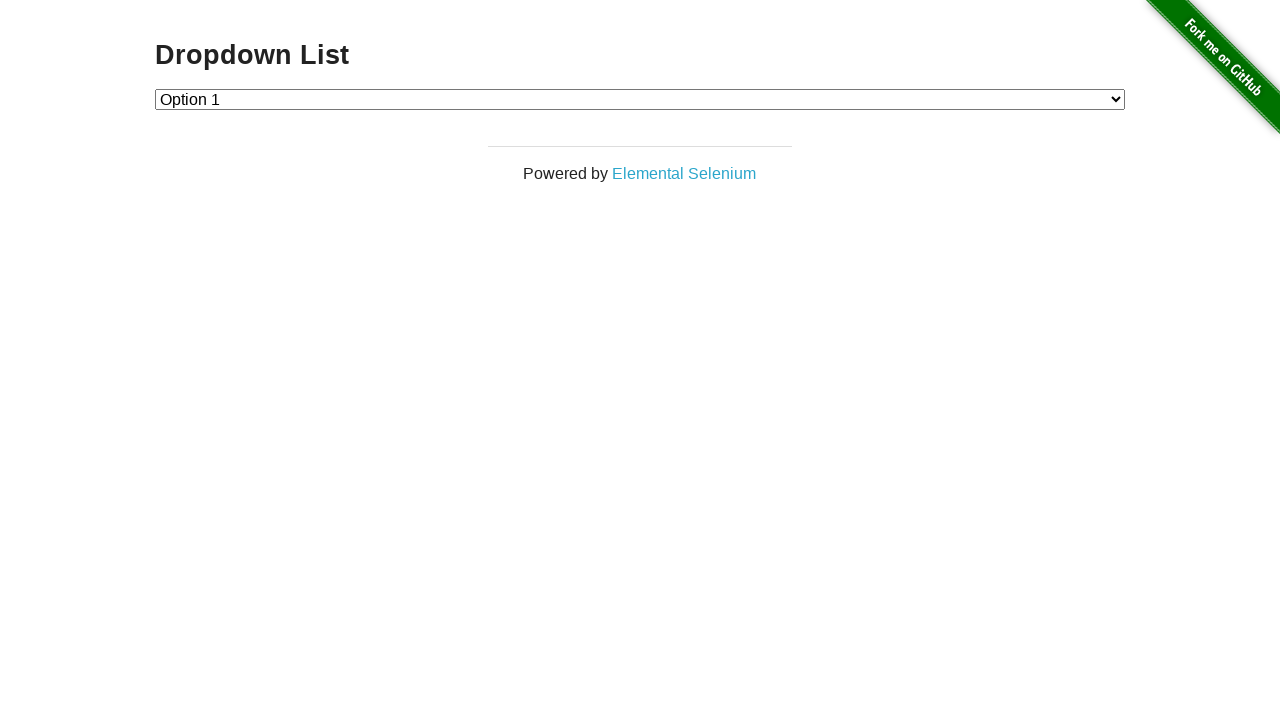